Tests various input field interactions on LeafGround's input practice page, including filling text fields, appending text, clearing fields, and entering email and personal information

Starting URL: https://www.leafground.com/input.xhtml

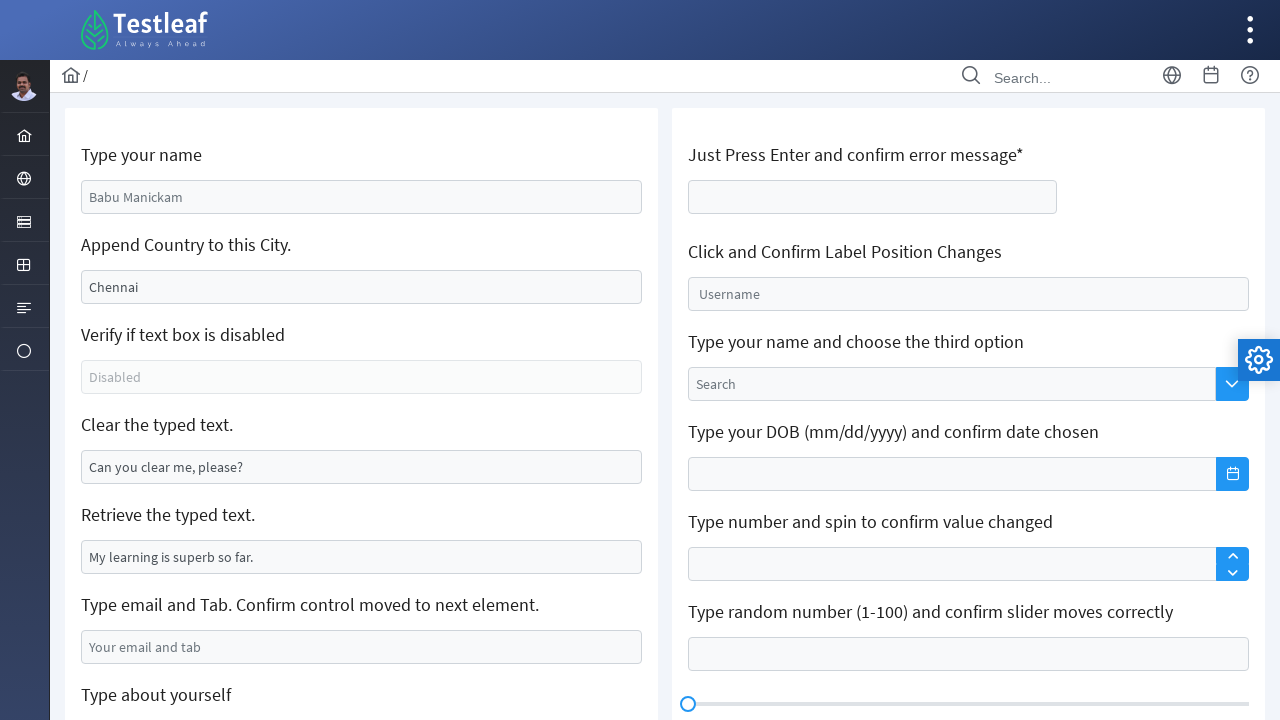

Filled name field with 'Hari Krishnan S' on #j_idt88\:name
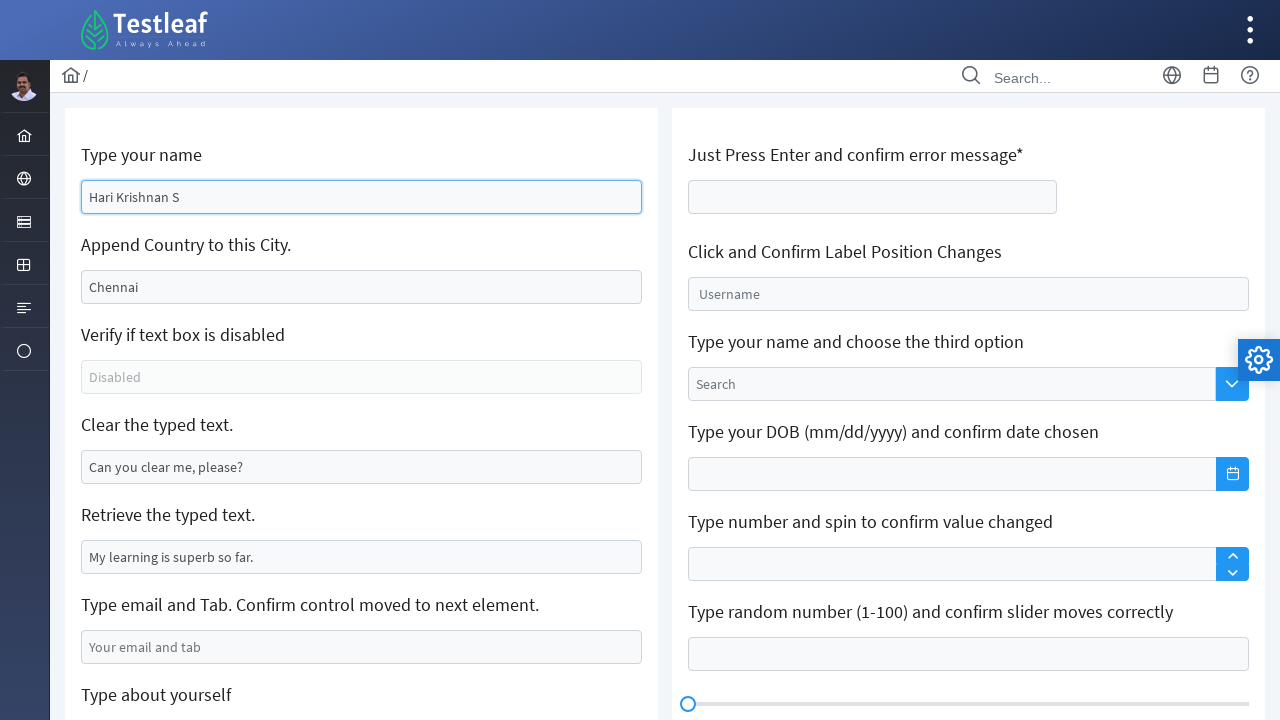

Appended ' Super Kings' to the append field on #j_idt88\:j_idt91
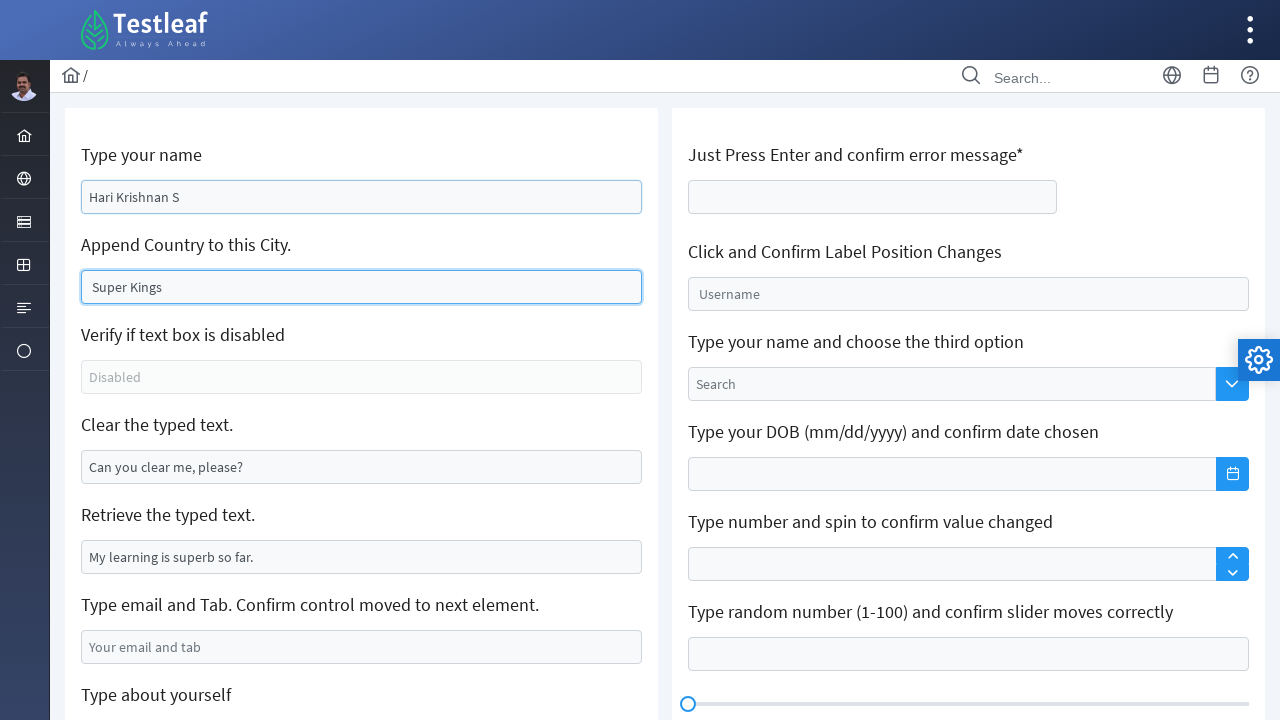

Cleared the pre-filled text field on input[name='j_idt88:j_idt95']
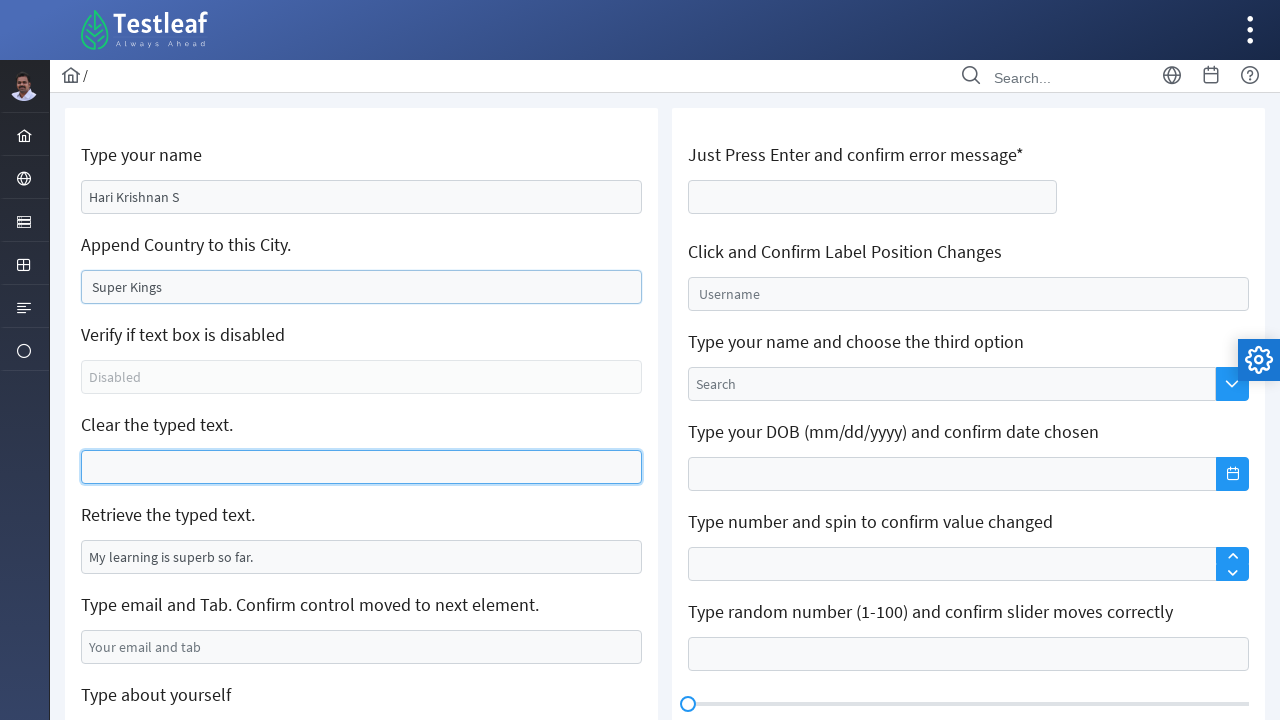

Filled email field with 'hari@gmail.com' on #j_idt88\:j_idt99
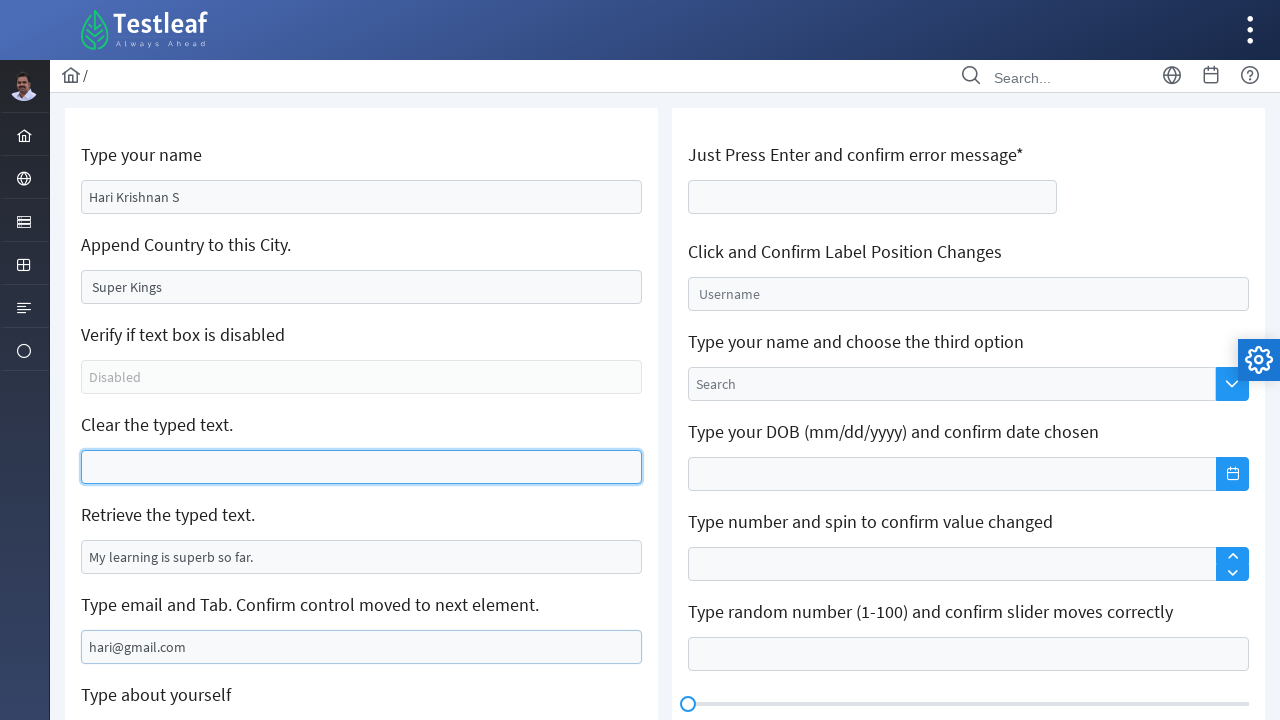

Pressed Tab key to move focus from email field
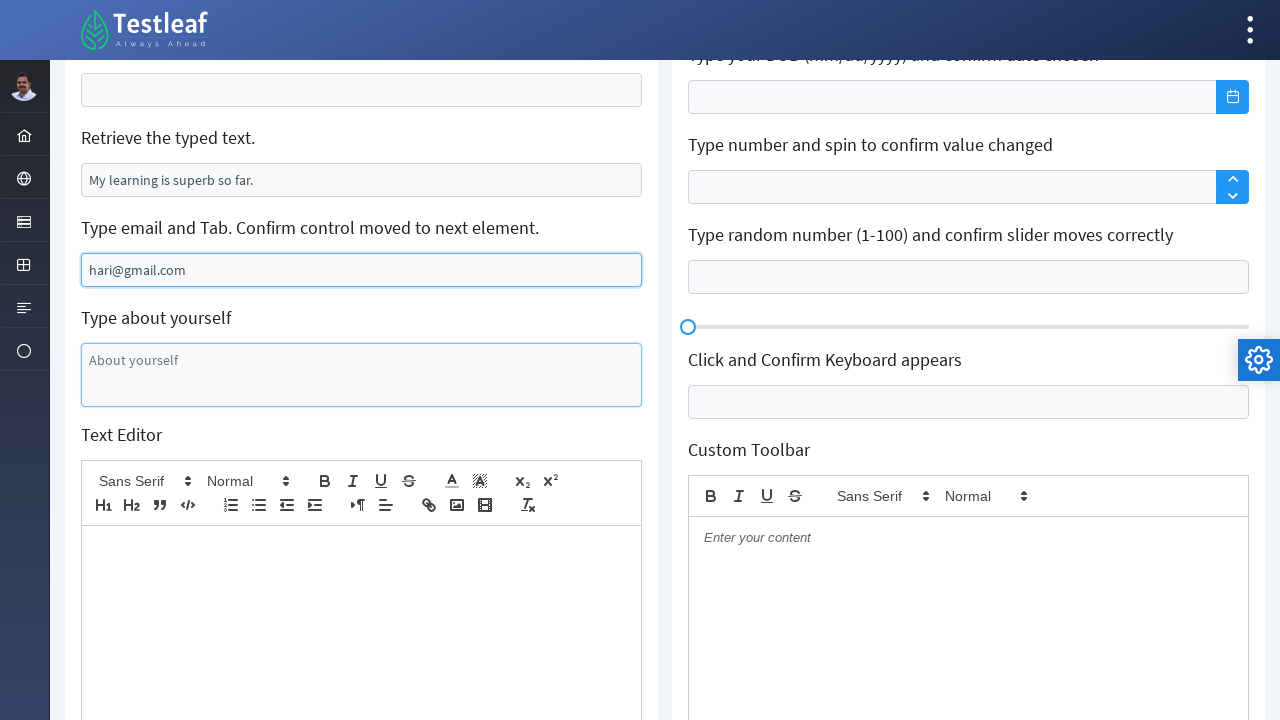

Filled 'about myself' textarea with personal information on #j_idt88\:j_idt101
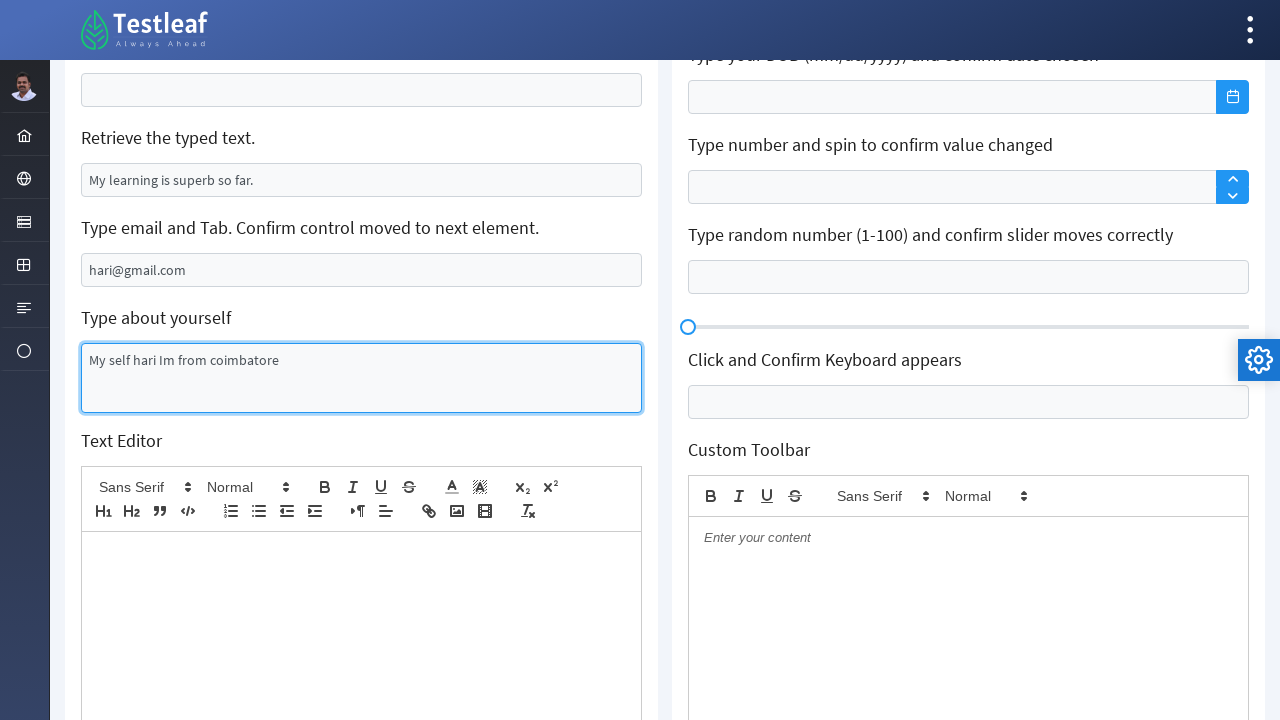

Clicked on the age field at (873, 197) on input[name='j_idt106:thisform:age']
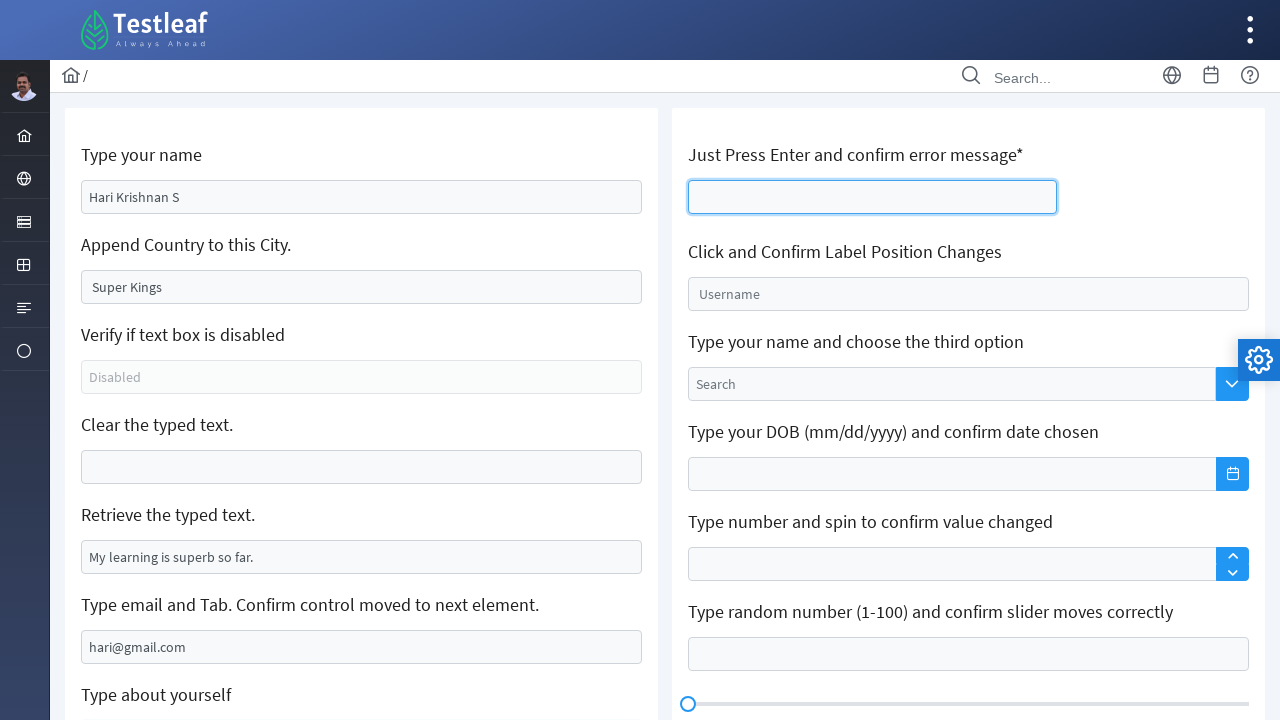

Pressed Enter key on the age field
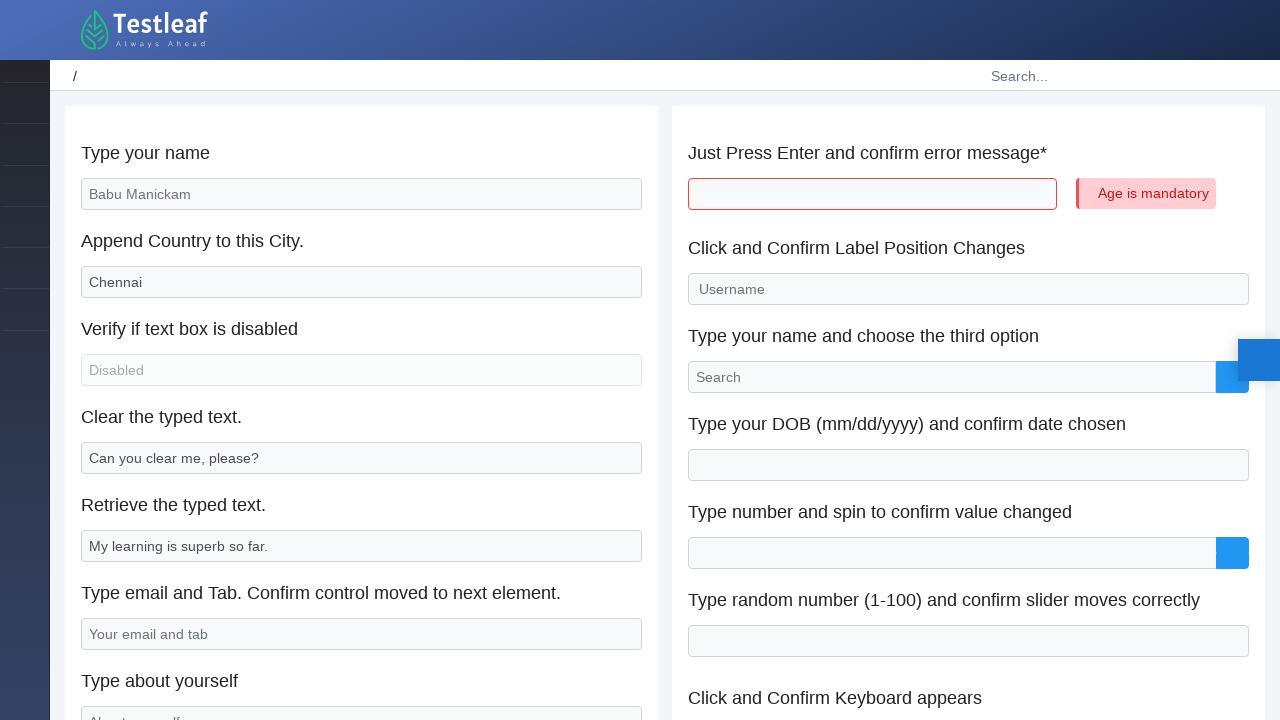

Clicked on the autocomplete container at (952, 384) on .ui-autocomplete-multiple-container
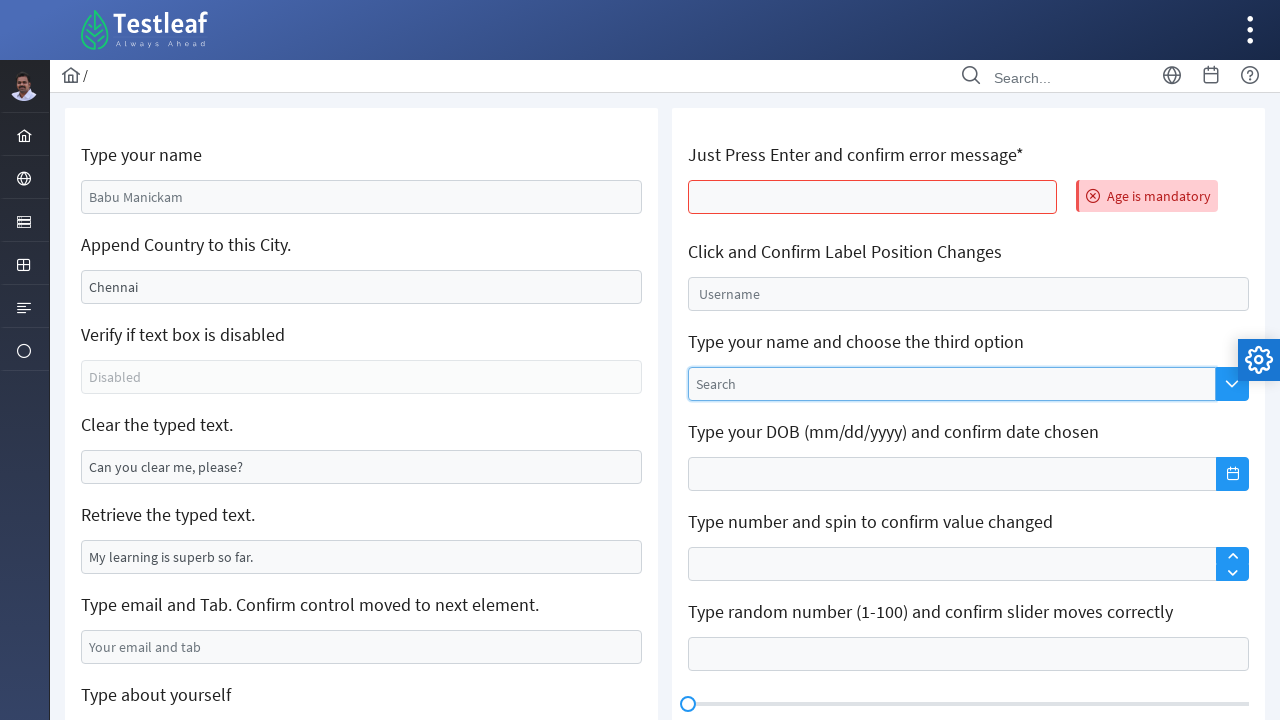

Typed 'Hari' in the autocomplete field
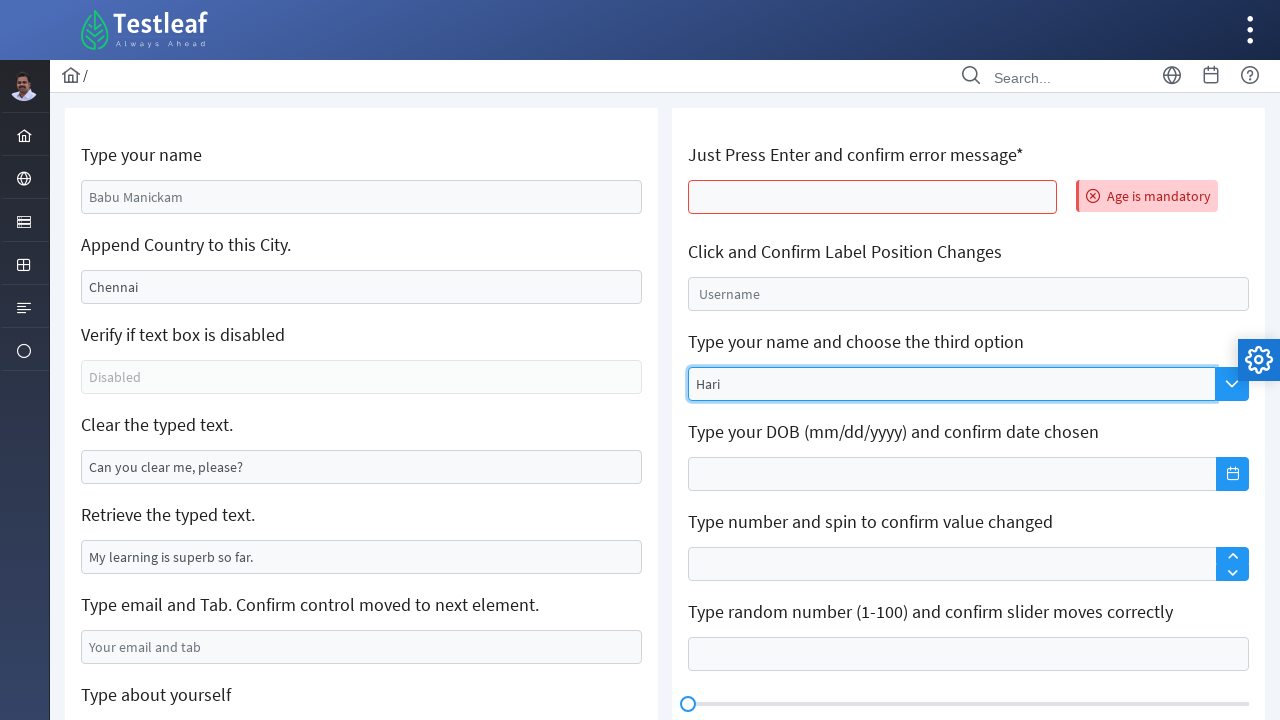

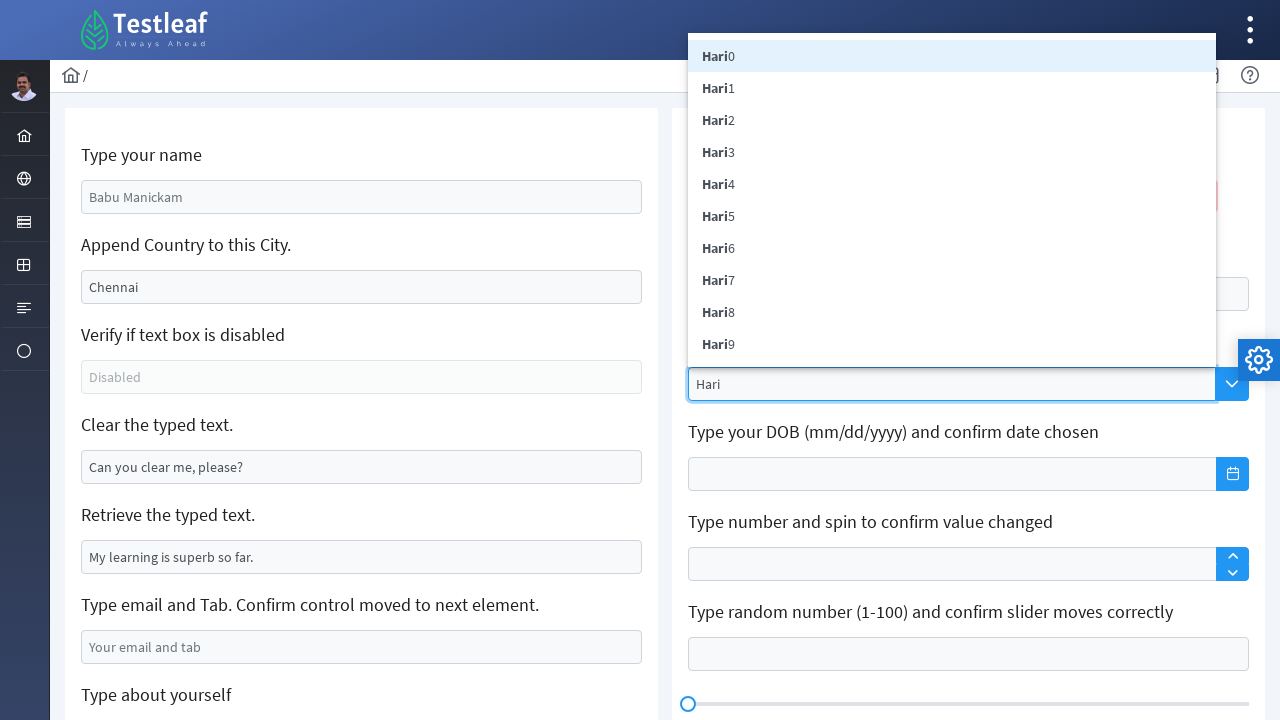